Tests iframe handling by switching to a frame, filling a text input, and switching back to the main content

Starting URL: https://demo.automationtesting.in/Frames.html

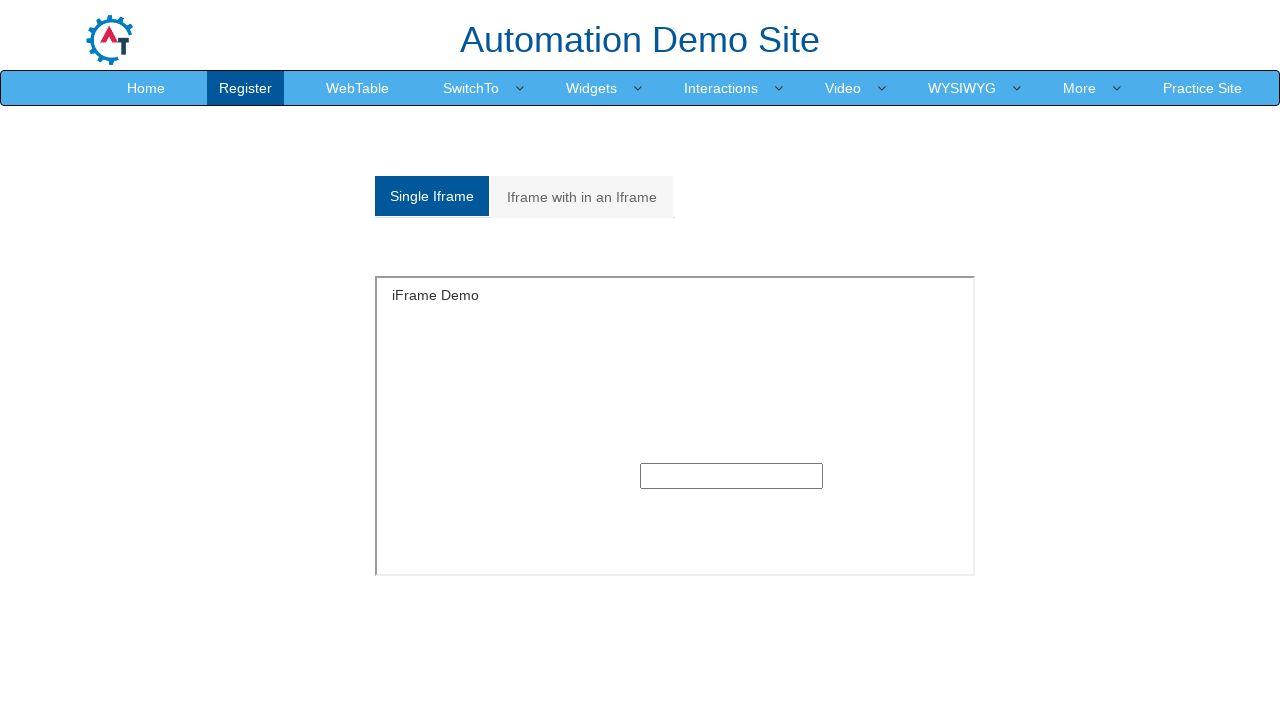

Navigated to iframe handling test page
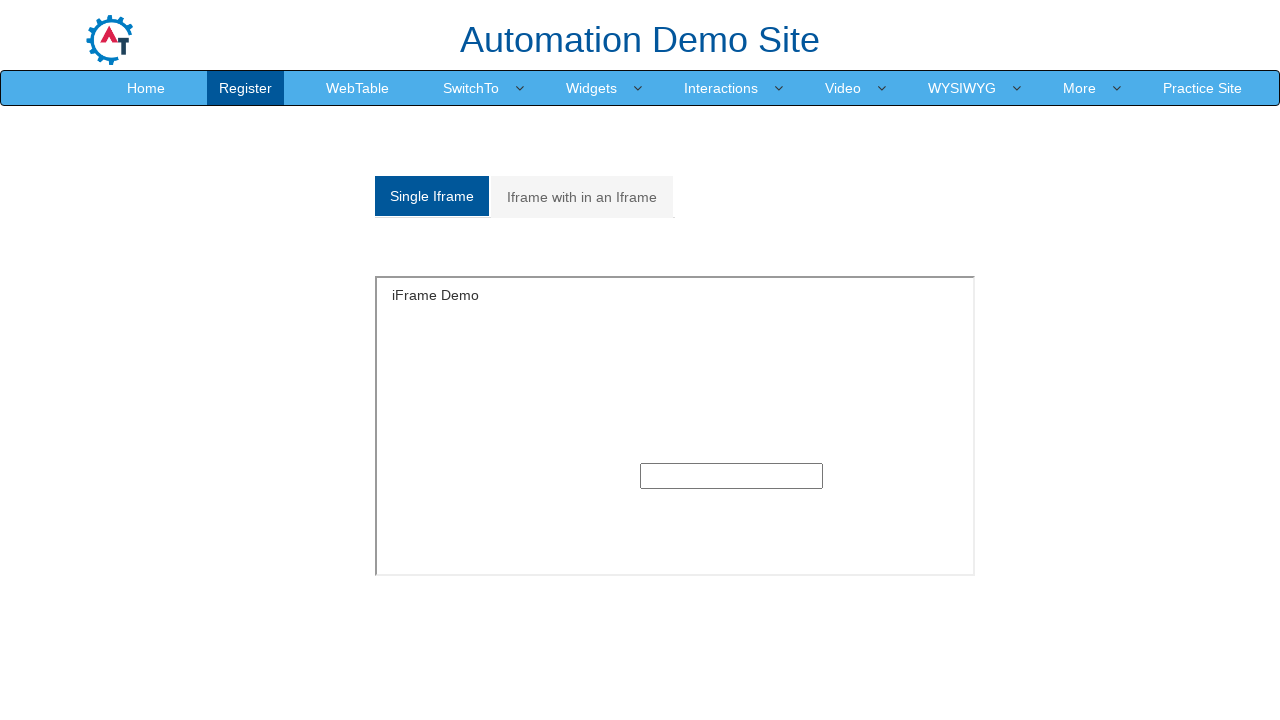

Located iframe with id 'singleframe'
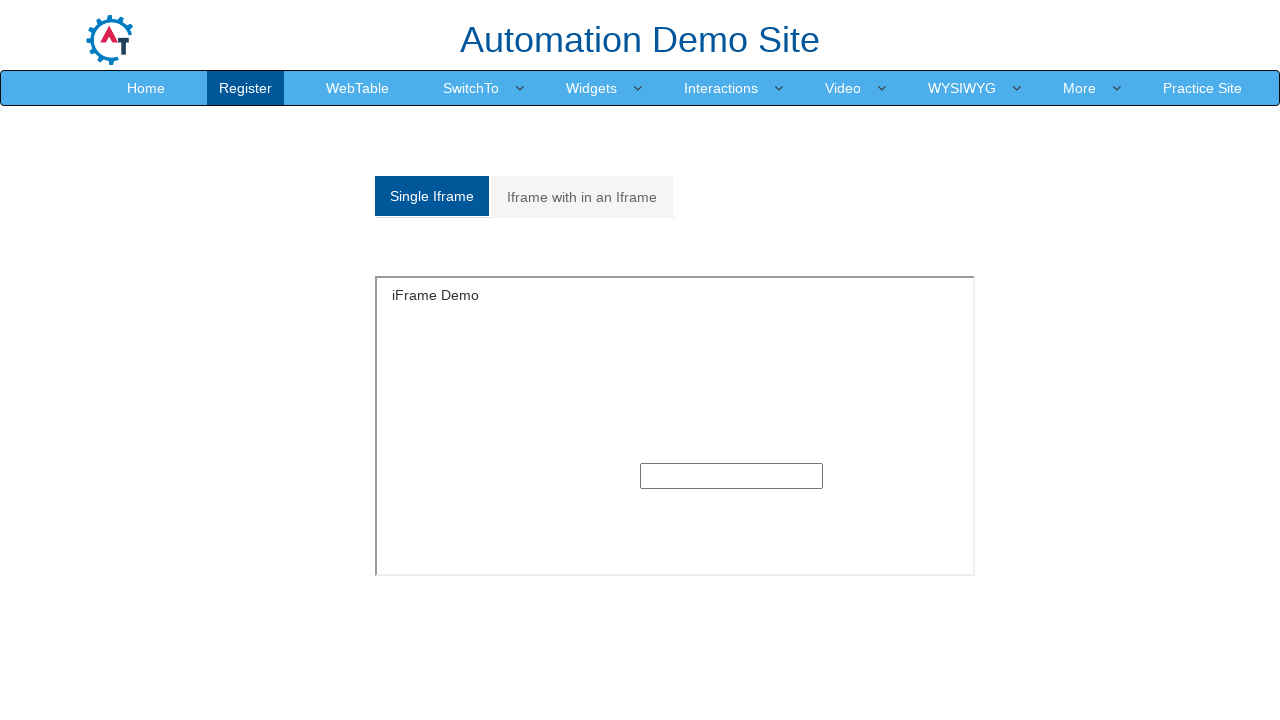

Filled text input in iframe with '1234567890' on #singleframe >> internal:control=enter-frame >> input[type='text']
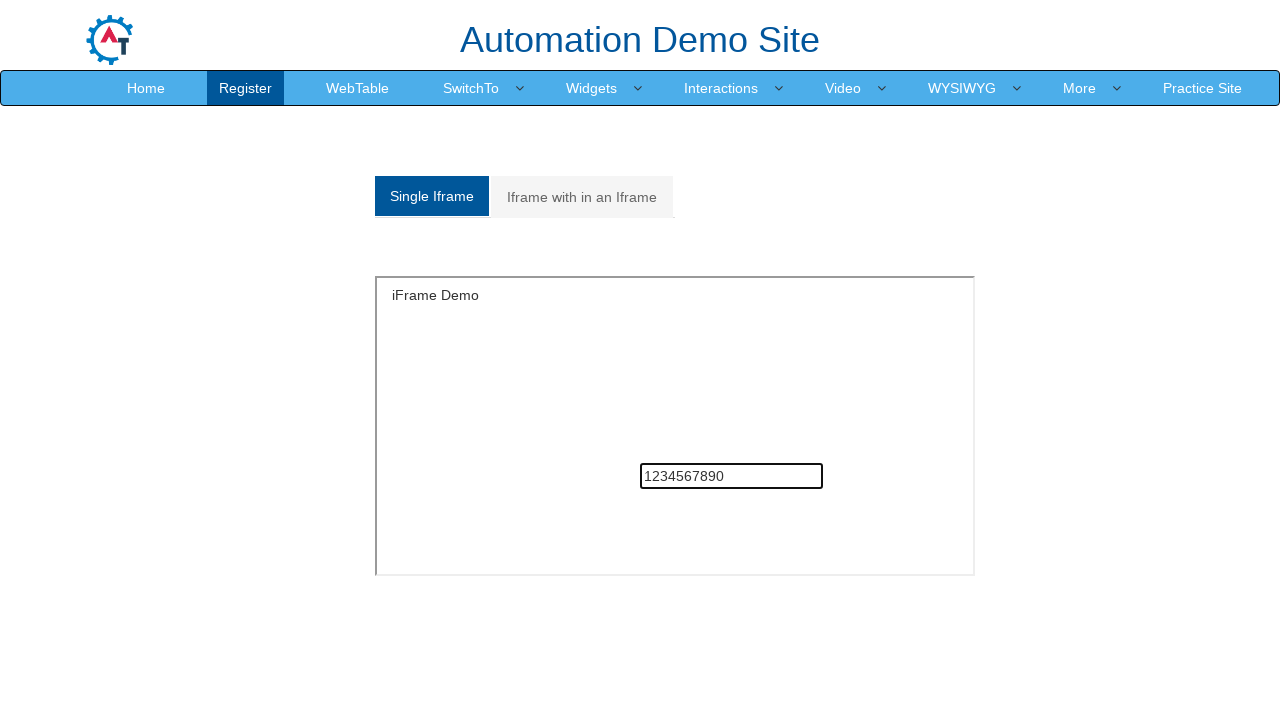

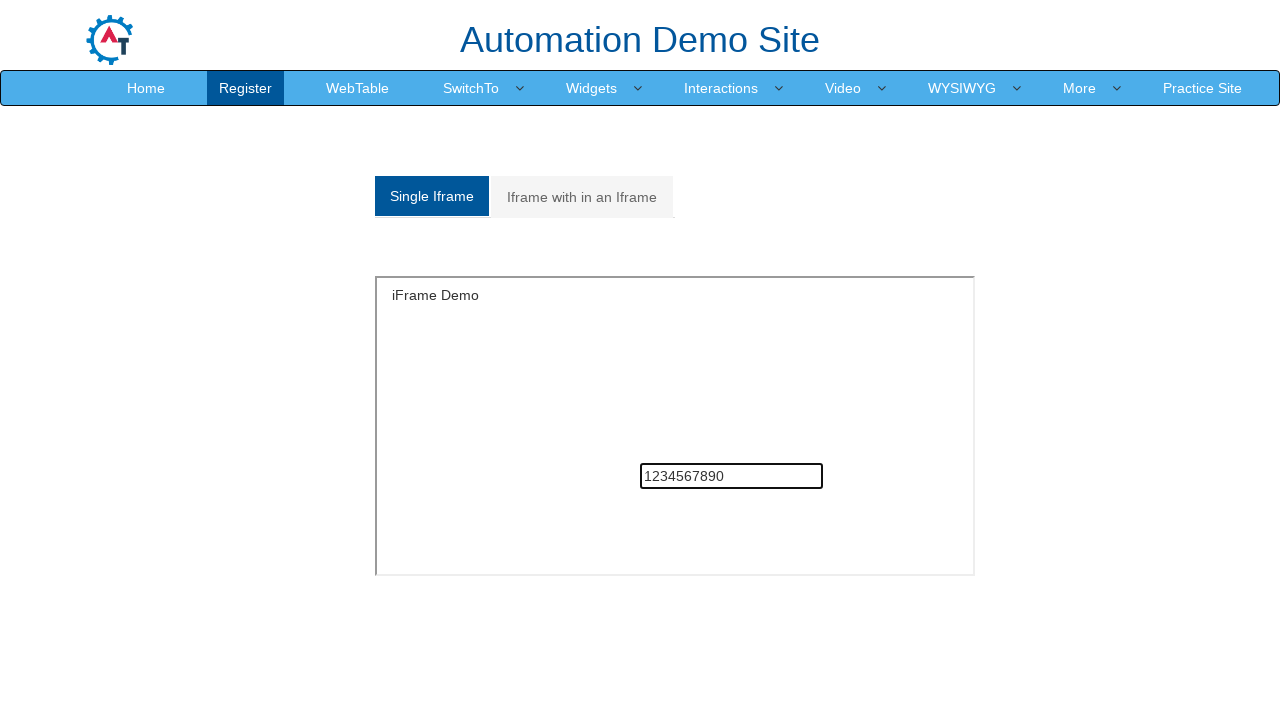